Opens Deens travel planning site and verifies the page loaded by checking the title

Starting URL: https://deens-master.now.sh/

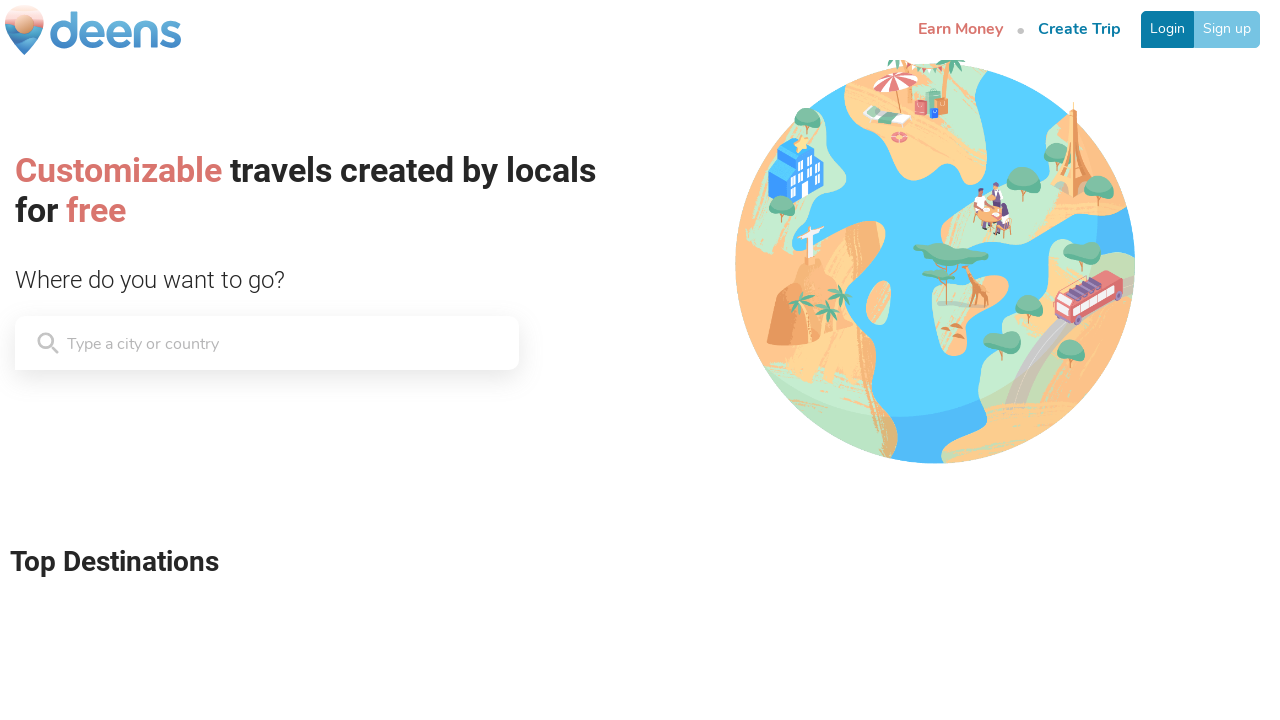

Navigated to Deens travel planning site
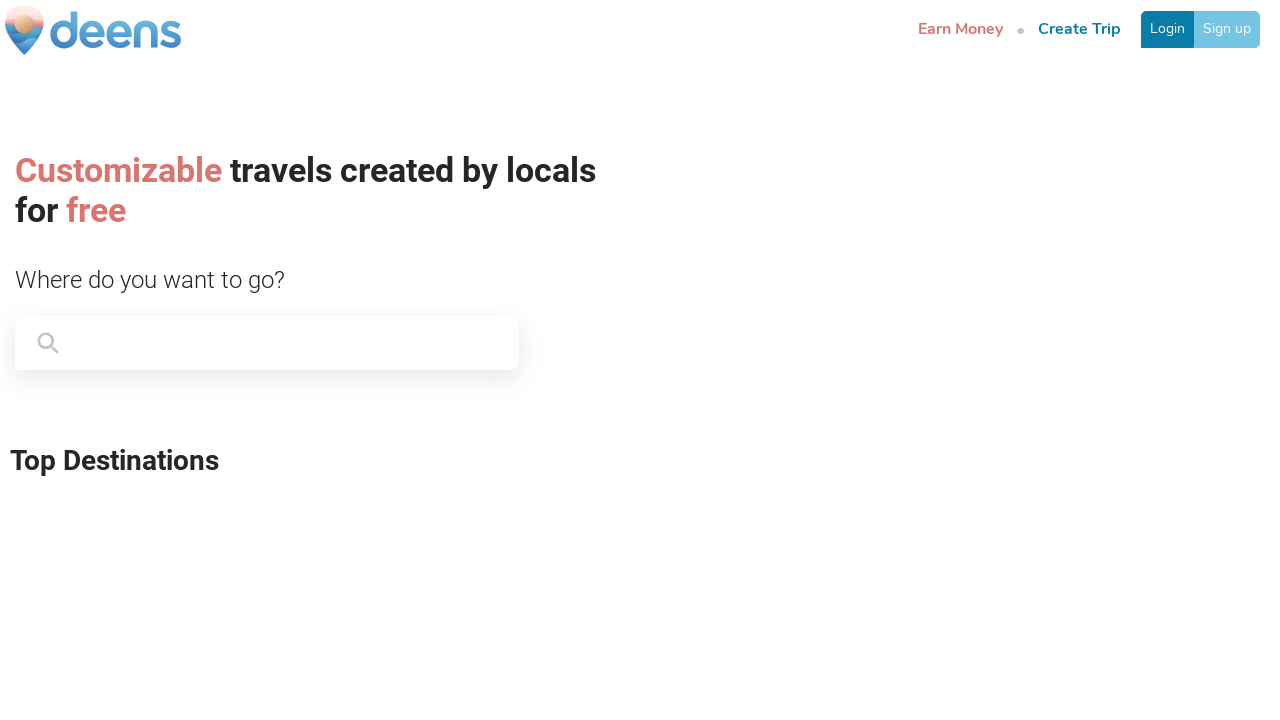

Page DOM content loaded
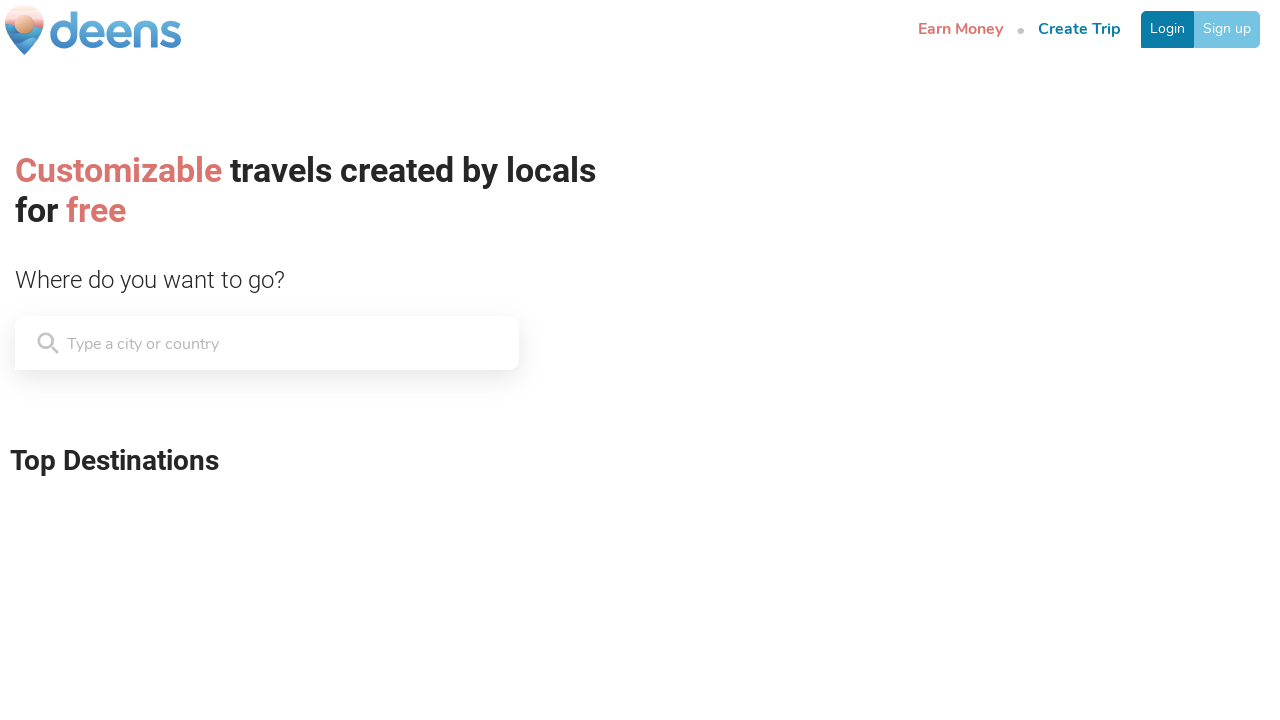

Verified page title contains 'Deens'
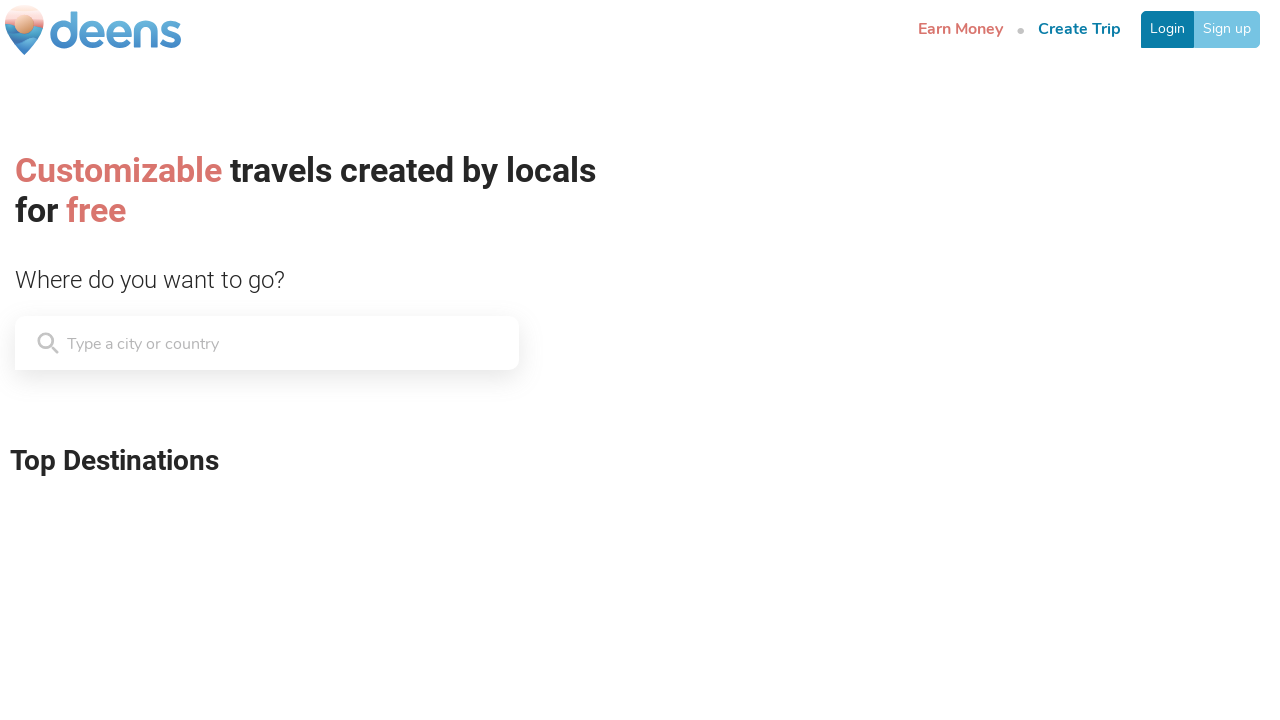

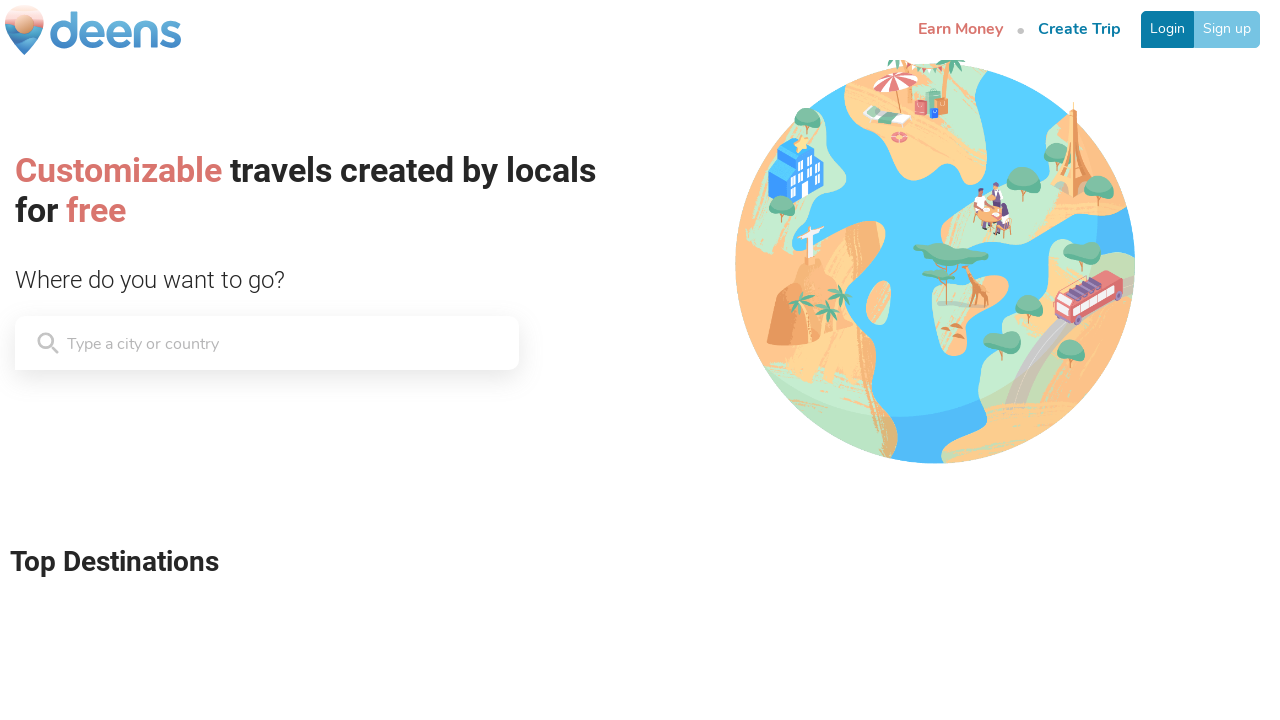